Tests marking all todo items as completed using the toggle-all checkbox

Starting URL: https://demo.playwright.dev/todomvc

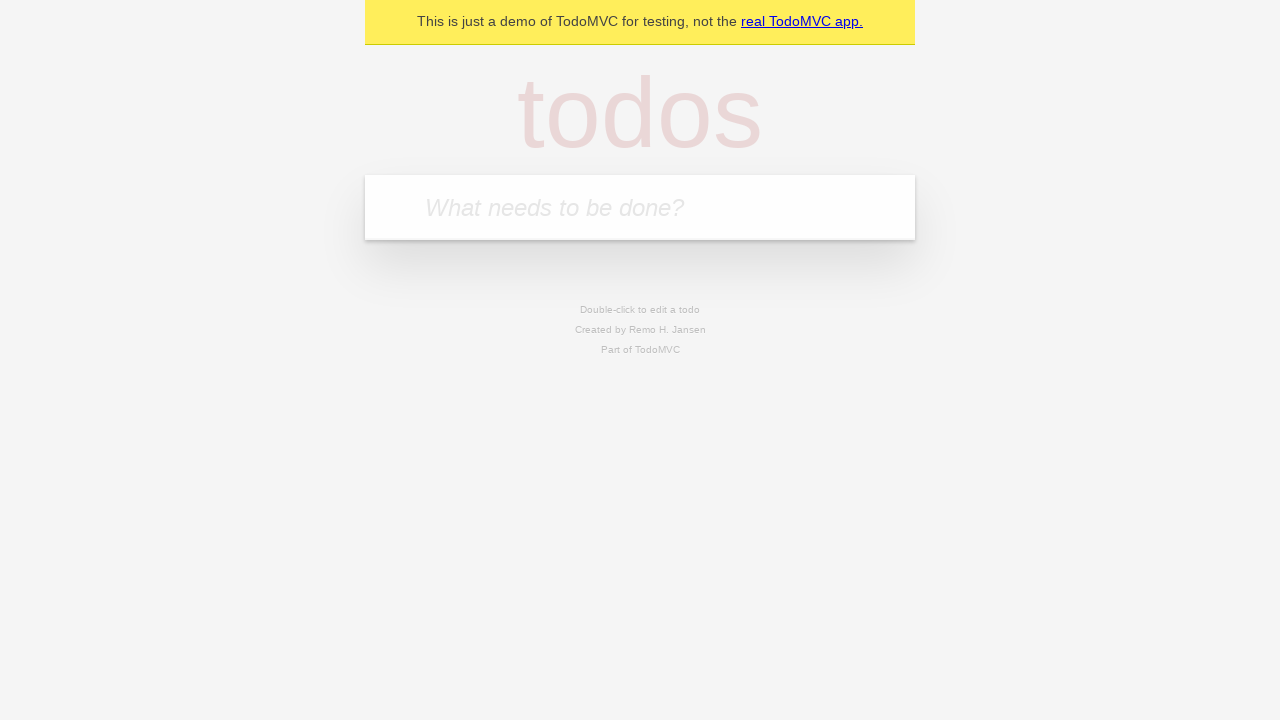

Filled new todo input with 'buy some cheese' on .new-todo
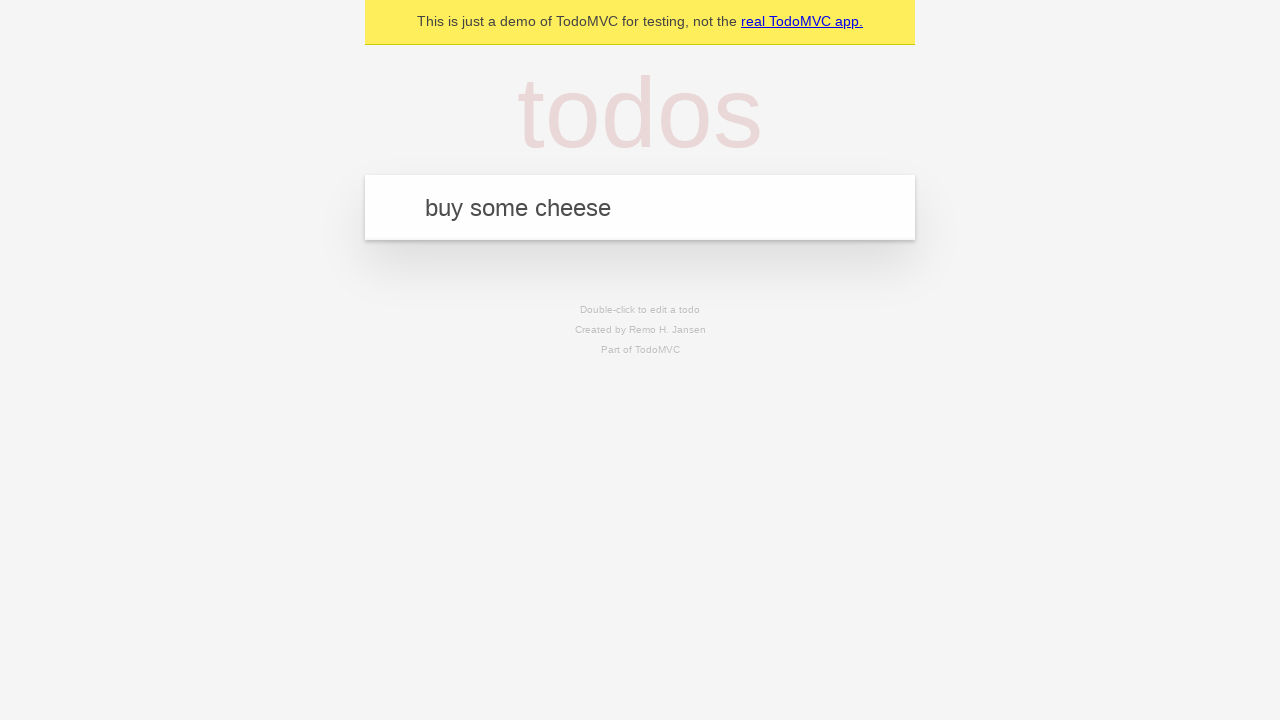

Pressed Enter to create first todo item on .new-todo
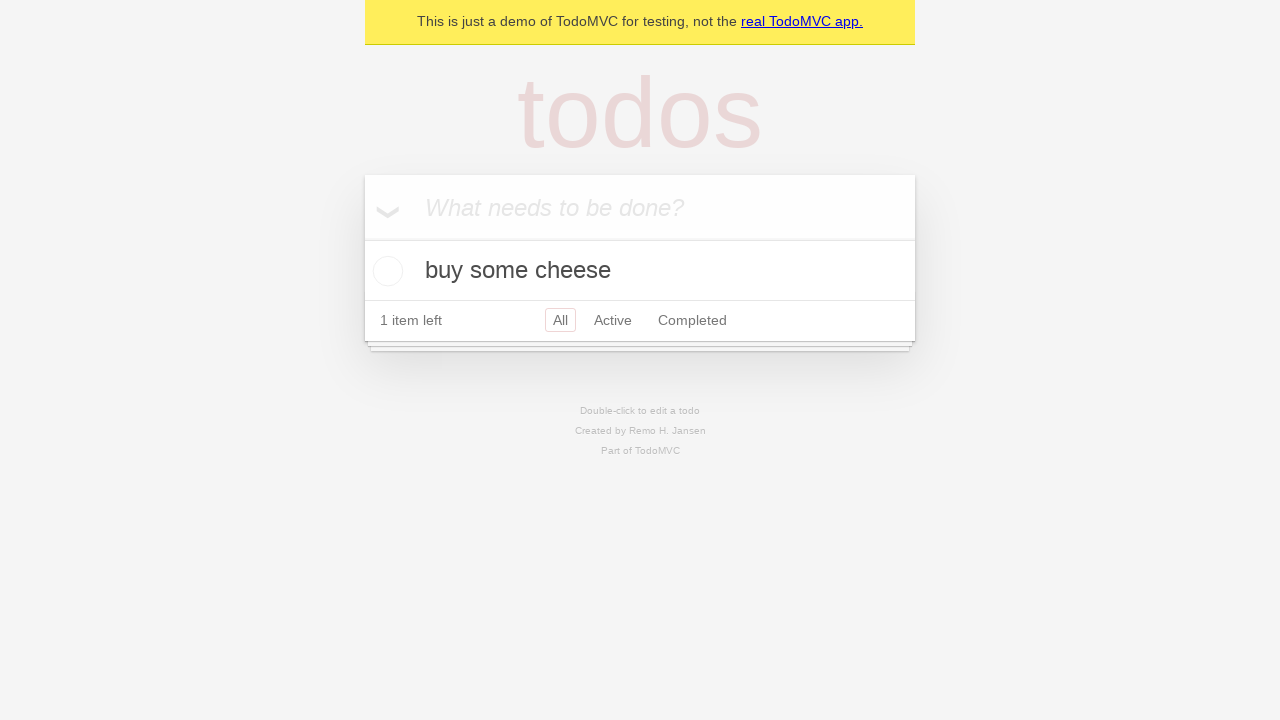

Filled new todo input with 'feed the cat' on .new-todo
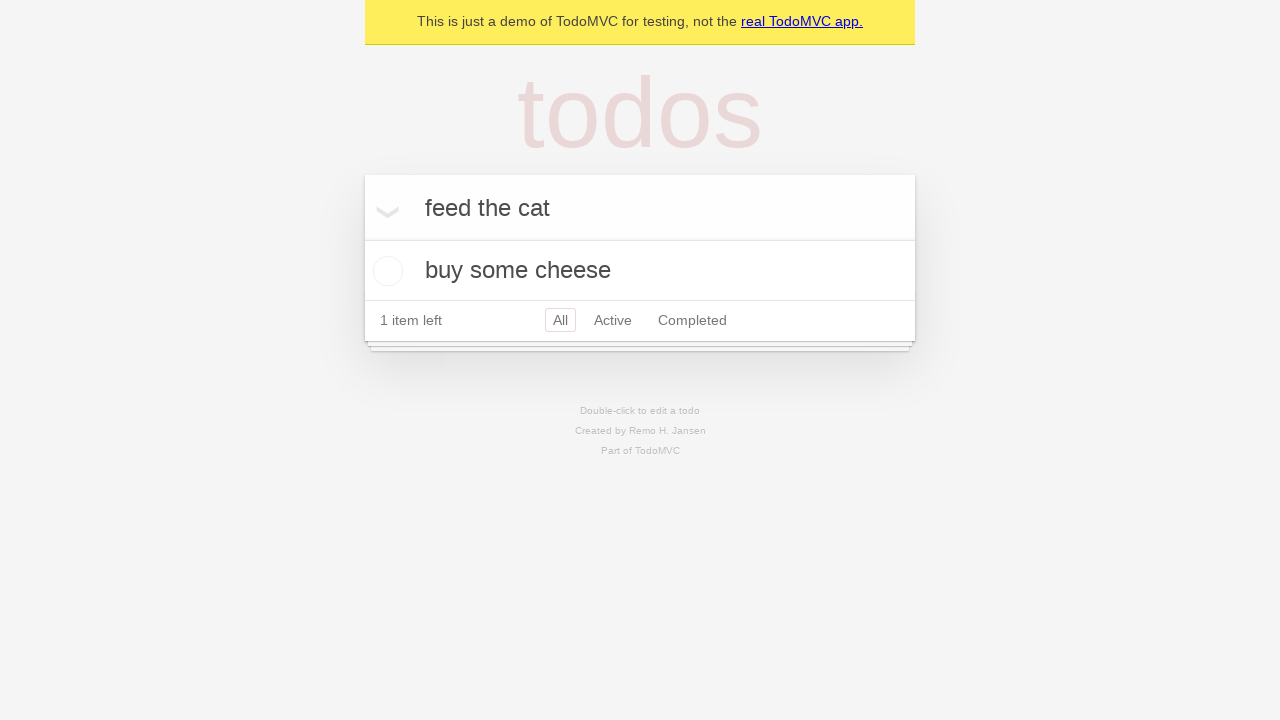

Pressed Enter to create second todo item on .new-todo
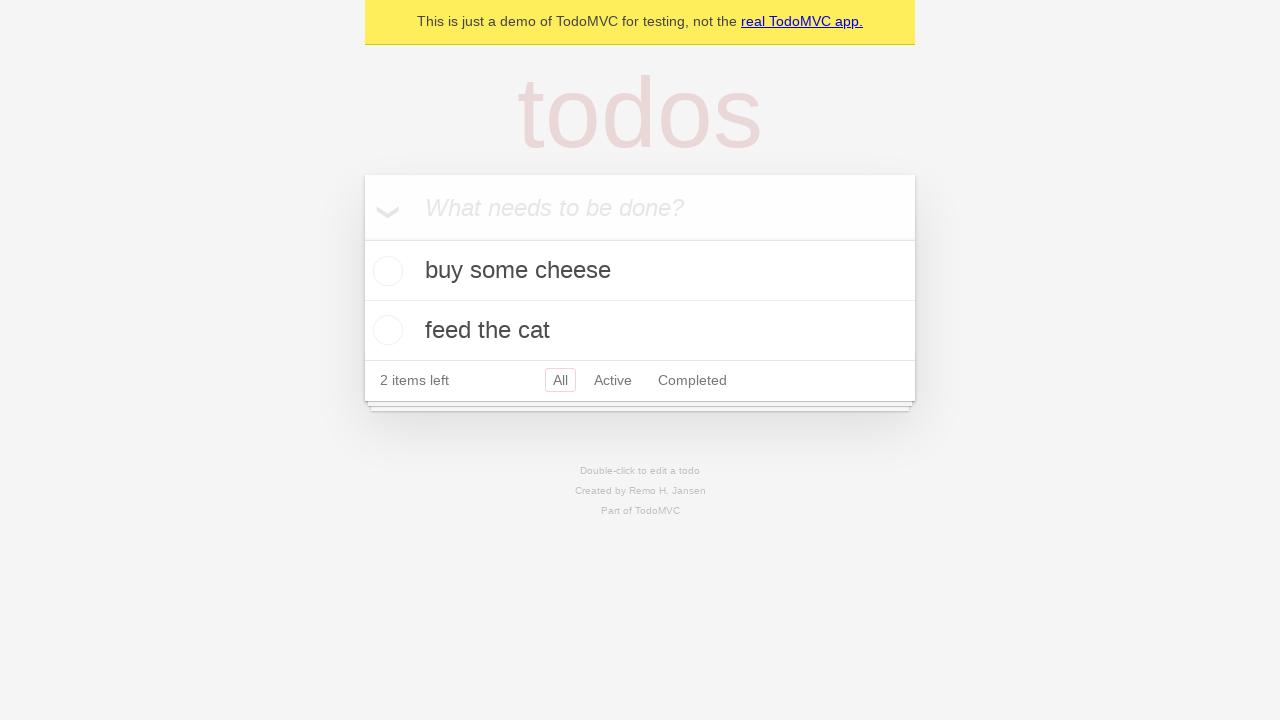

Filled new todo input with 'book a doctors appointment' on .new-todo
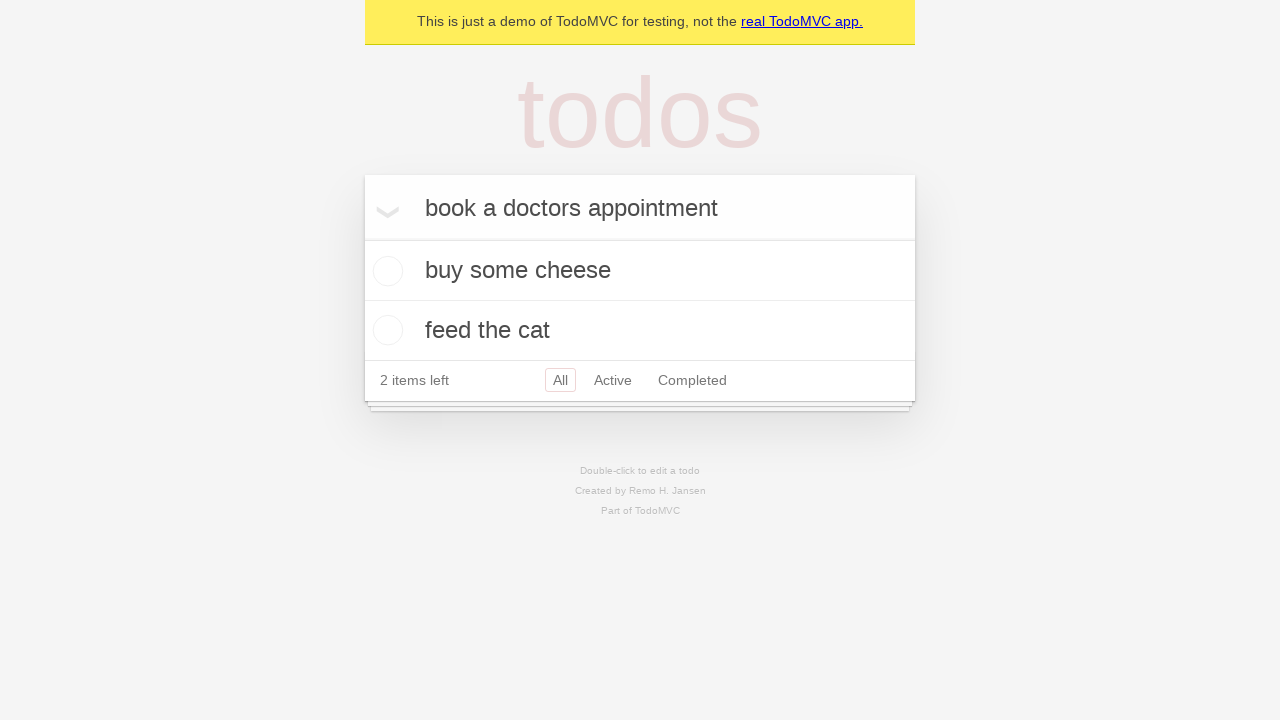

Pressed Enter to create third todo item on .new-todo
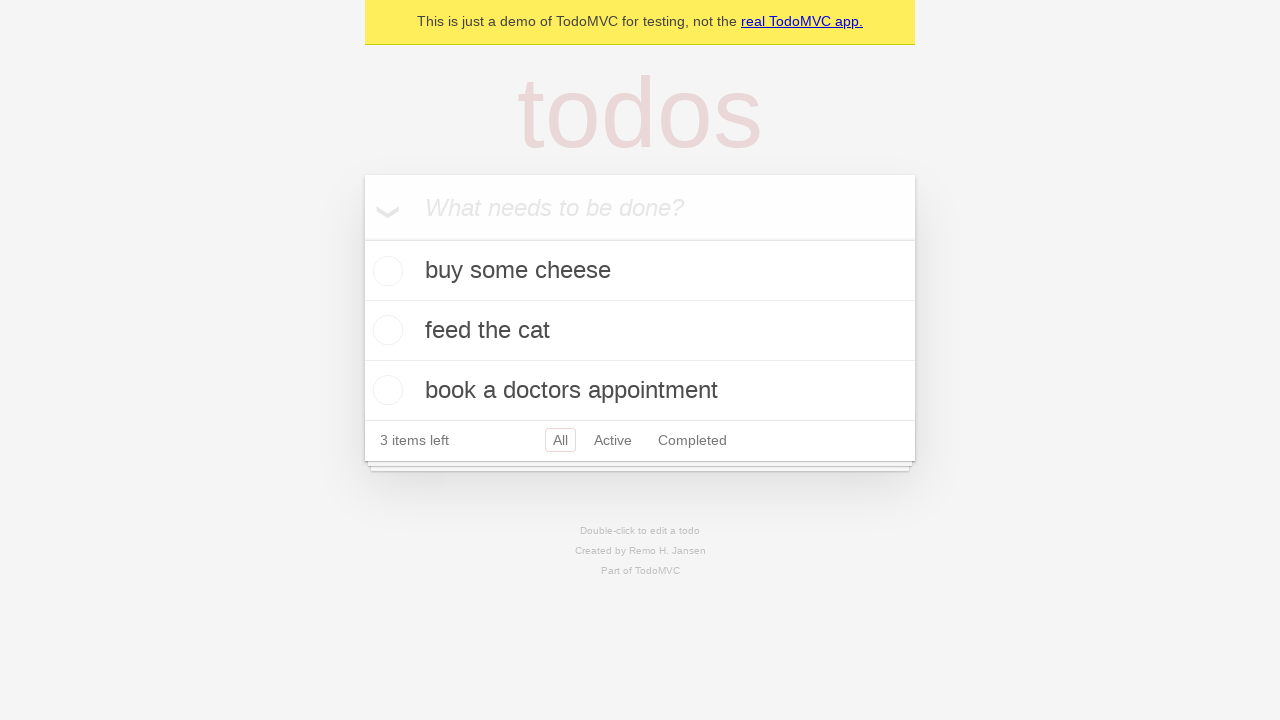

Waited for all 3 todo items to be created
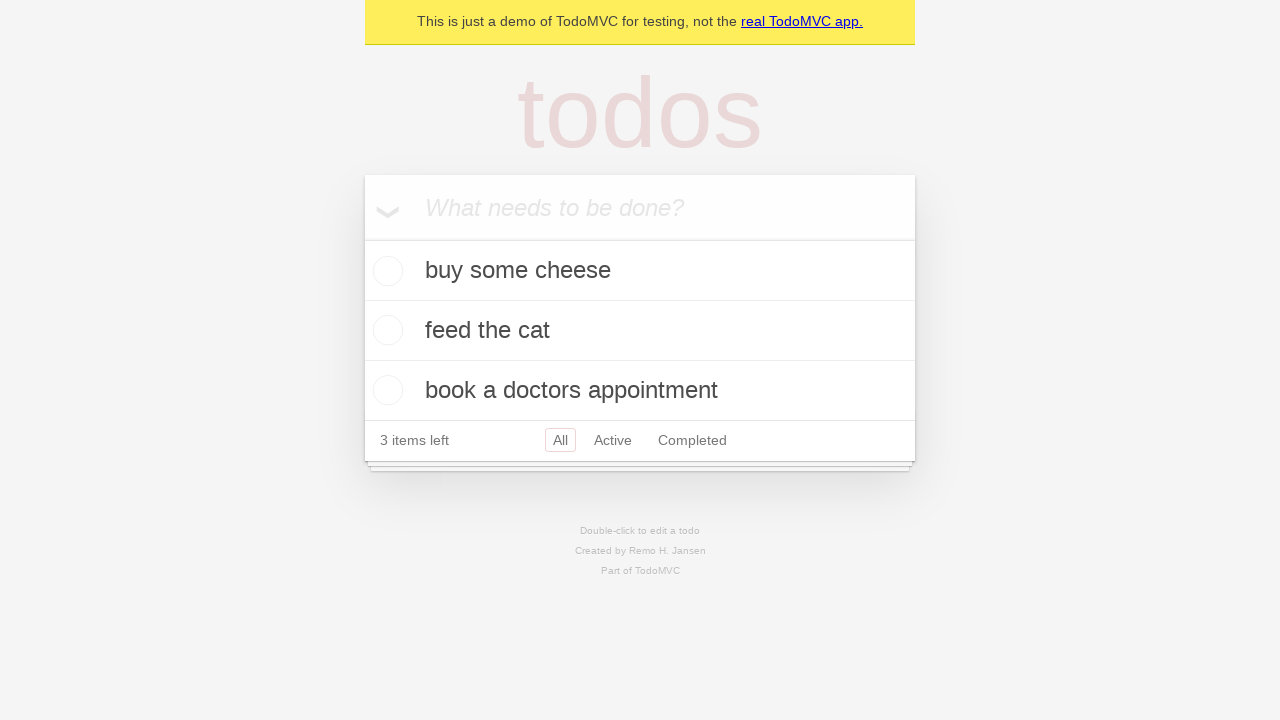

Clicked toggle-all checkbox to mark all todos as completed at (362, 238) on .toggle-all
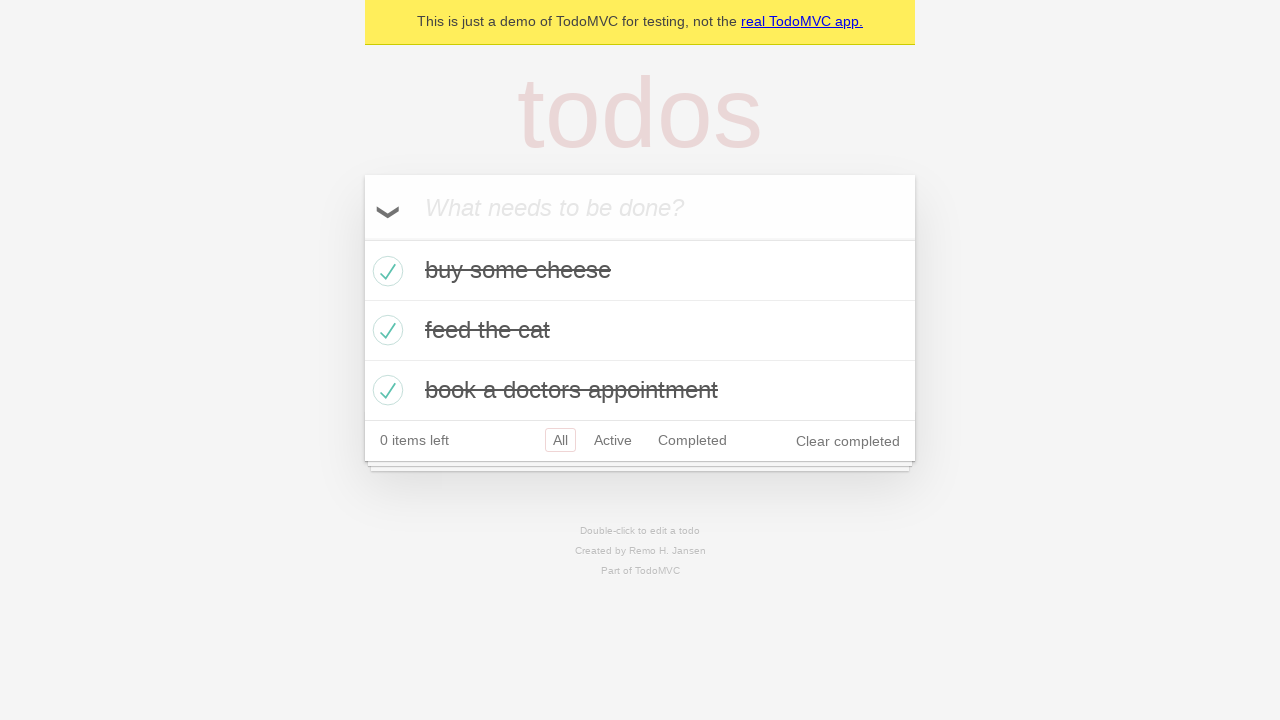

Verified that todo items are marked as completed
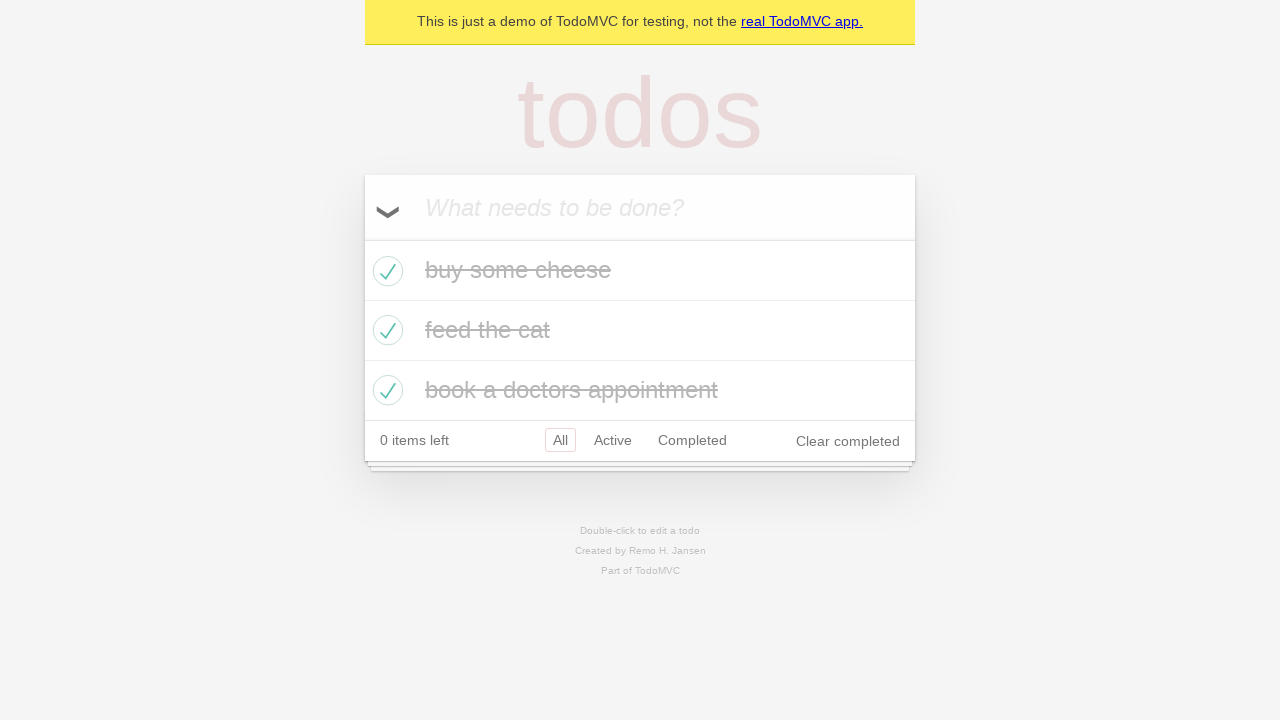

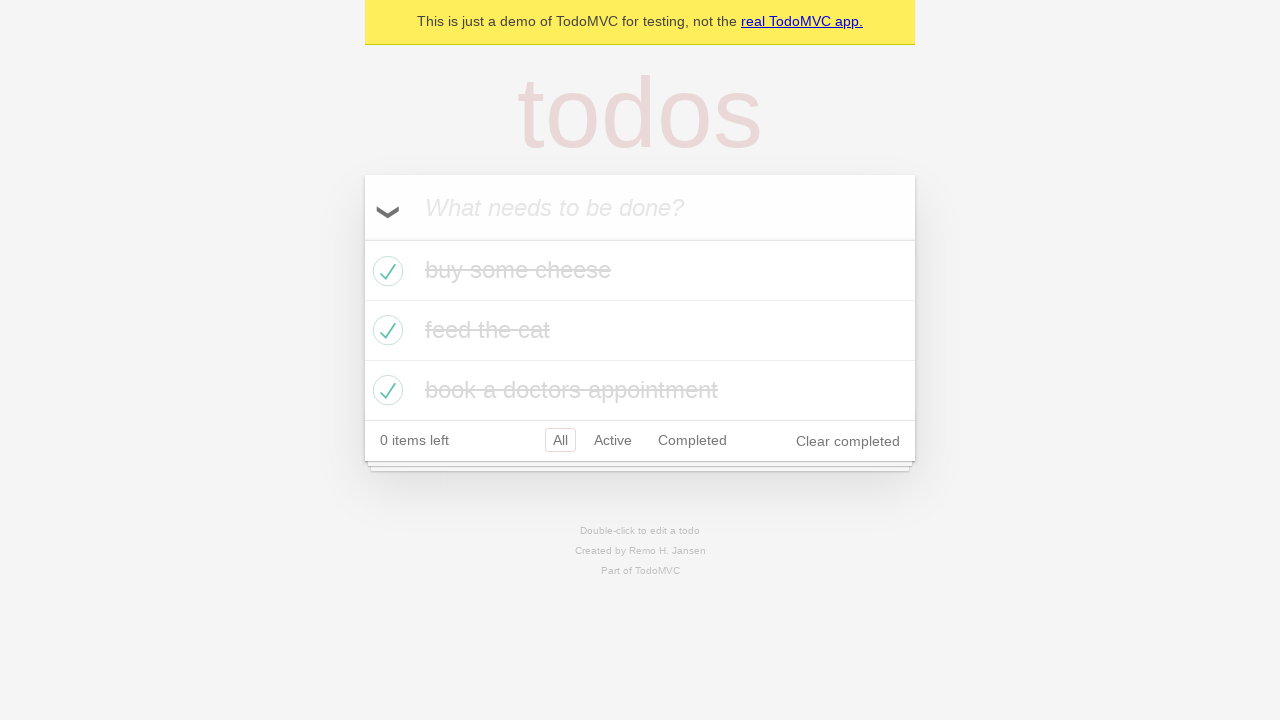